Tests filtering to display active items, completed items, and all items using the filter links

Starting URL: https://demo.playwright.dev/todomvc

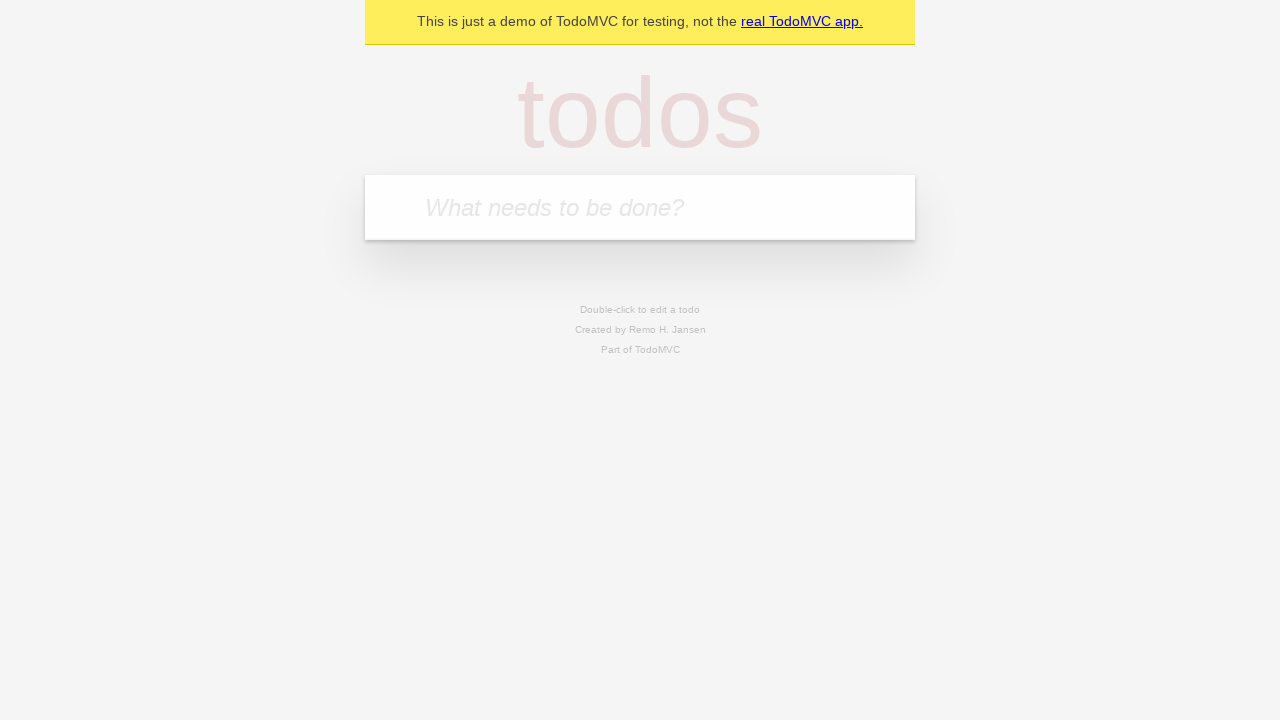

Filled todo input with 'buy some cheese' on internal:attr=[placeholder="What needs to be done?"i]
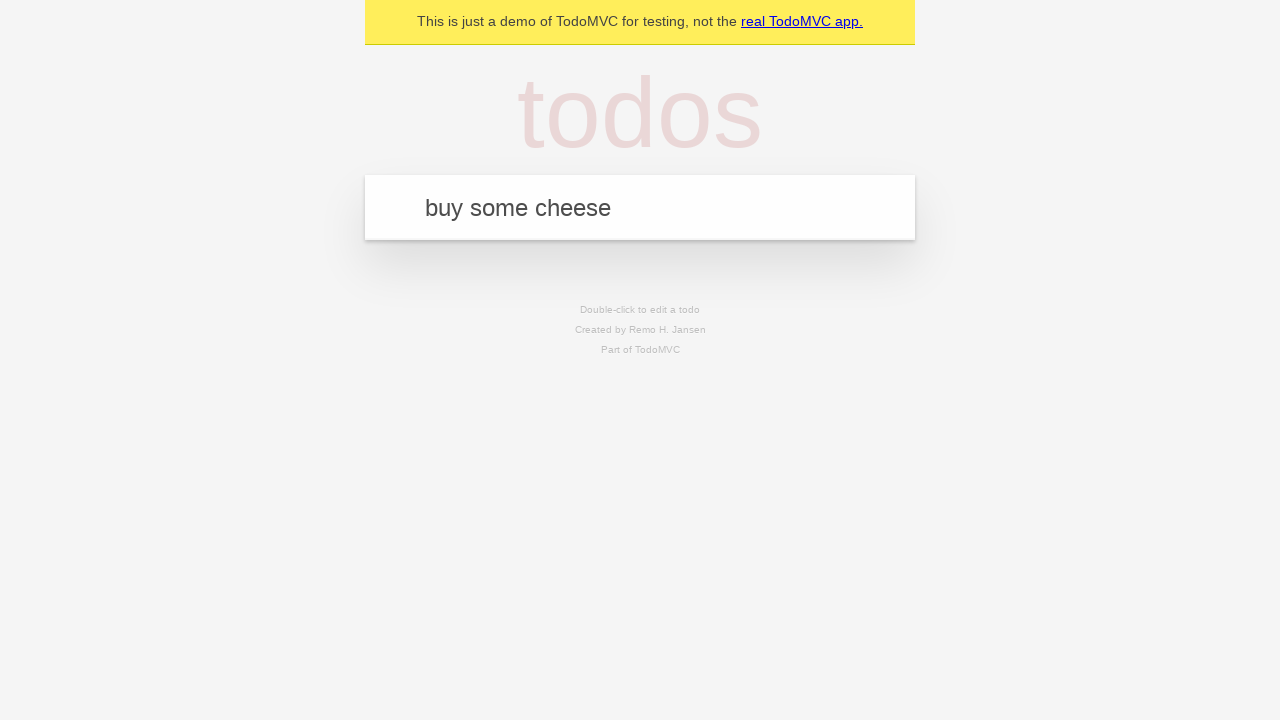

Pressed Enter to create first todo on internal:attr=[placeholder="What needs to be done?"i]
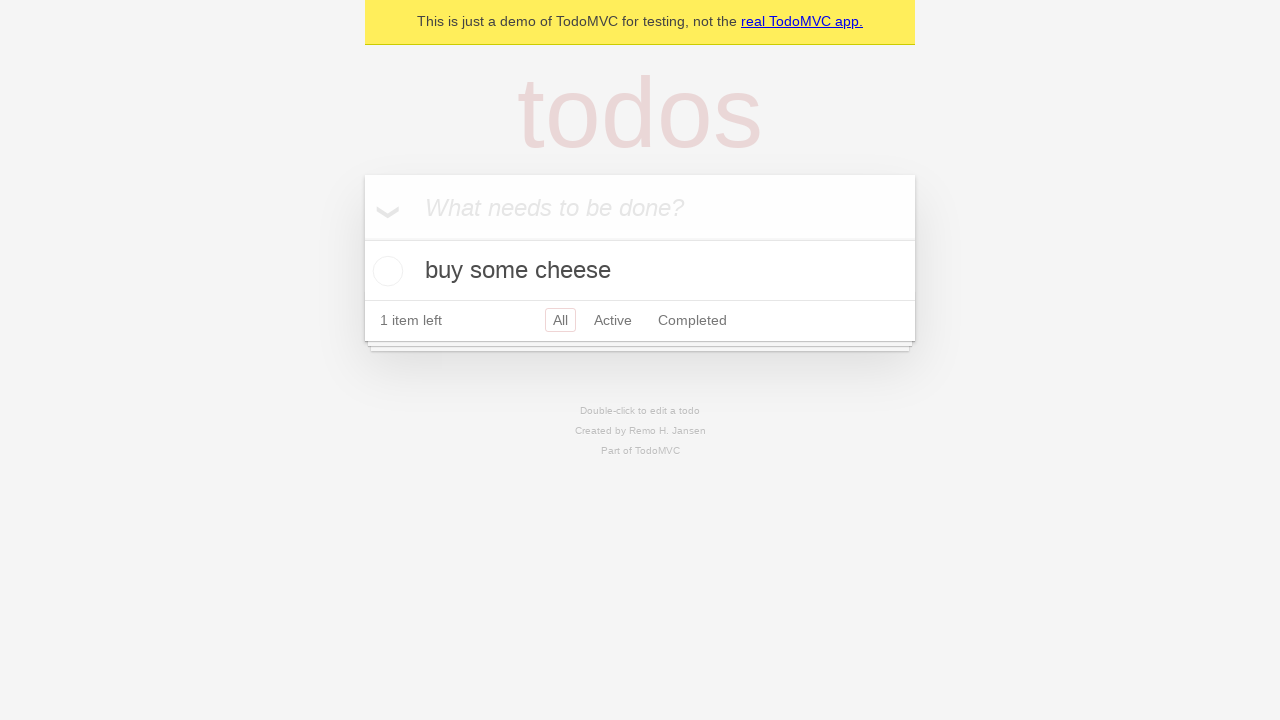

Filled todo input with 'feed the cat' on internal:attr=[placeholder="What needs to be done?"i]
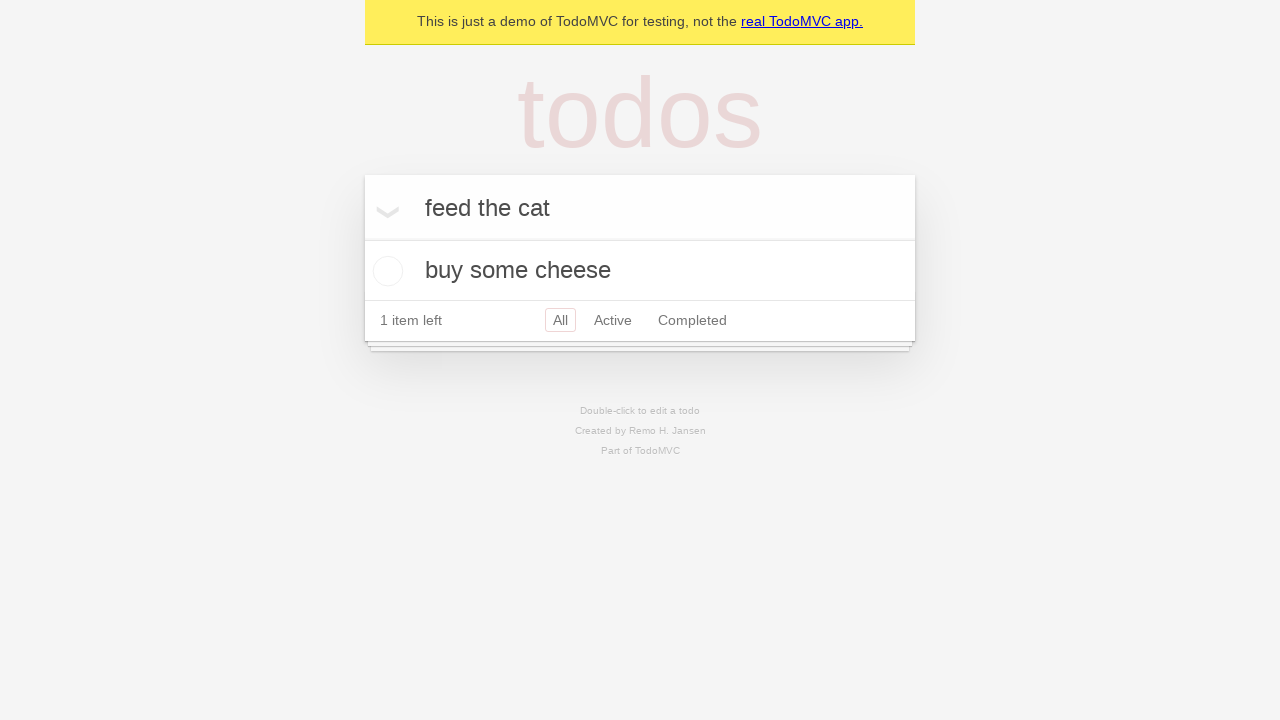

Pressed Enter to create second todo on internal:attr=[placeholder="What needs to be done?"i]
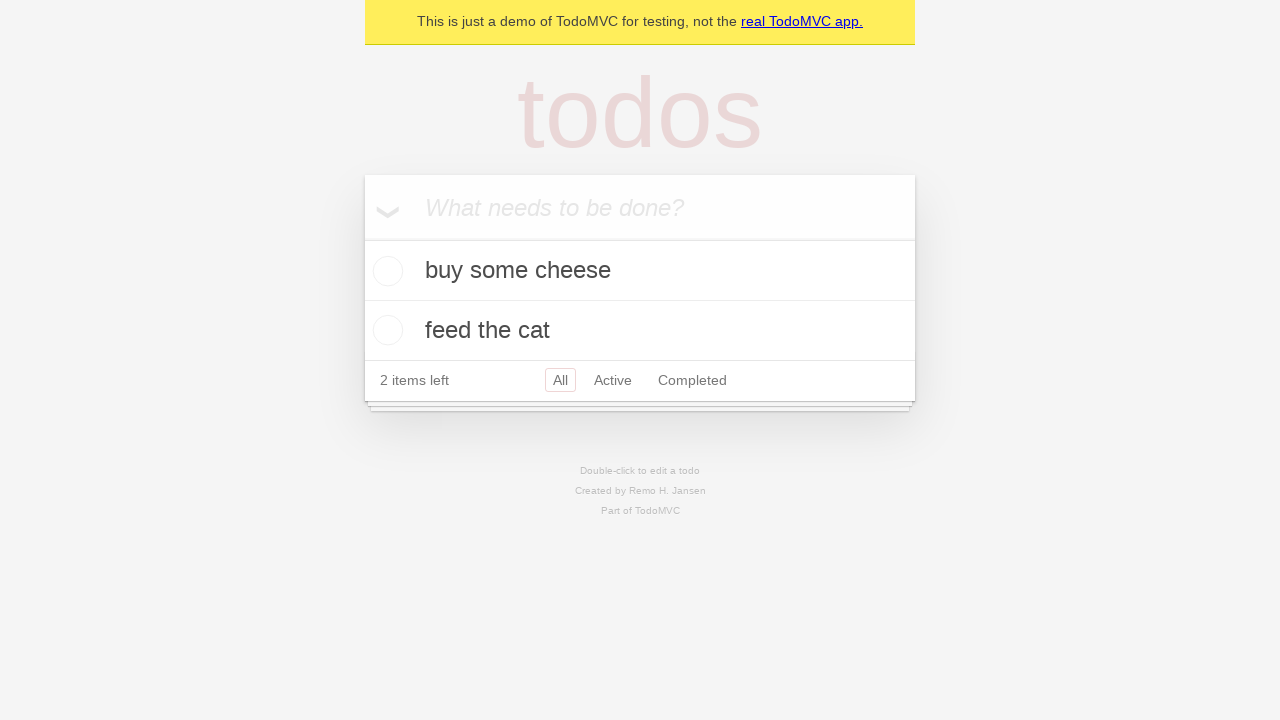

Filled todo input with 'book a doctors appointment' on internal:attr=[placeholder="What needs to be done?"i]
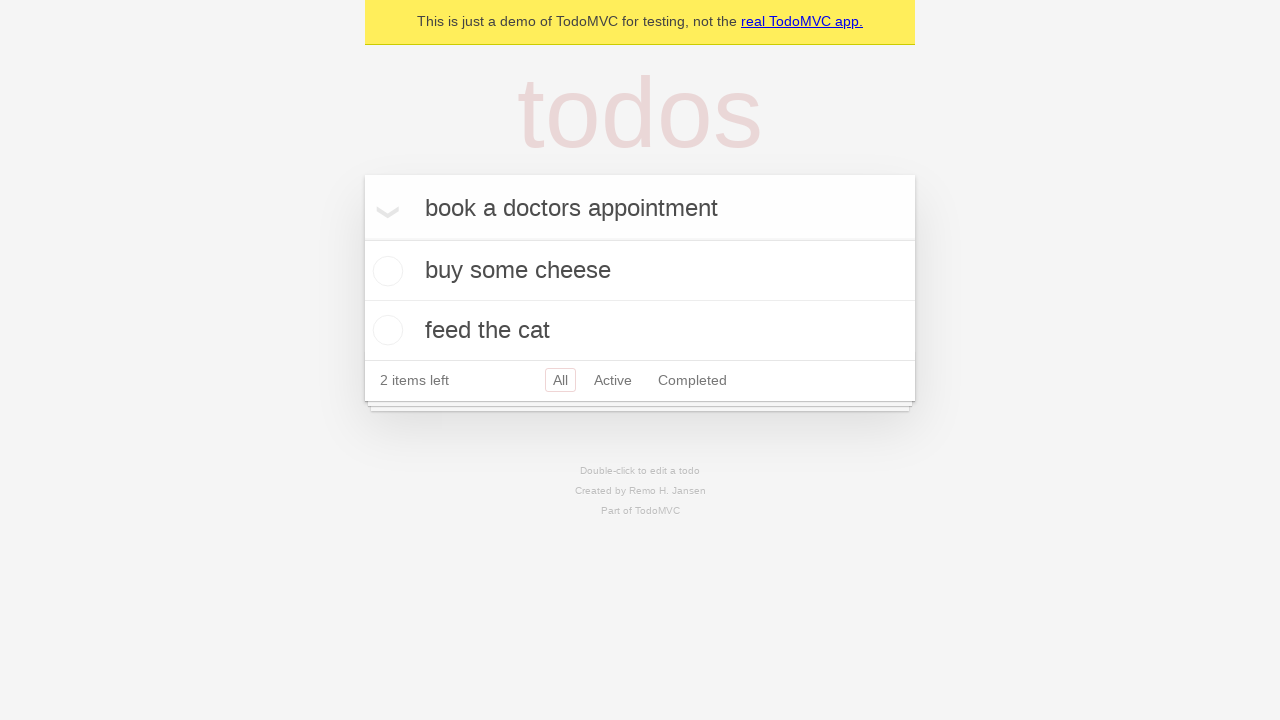

Pressed Enter to create third todo on internal:attr=[placeholder="What needs to be done?"i]
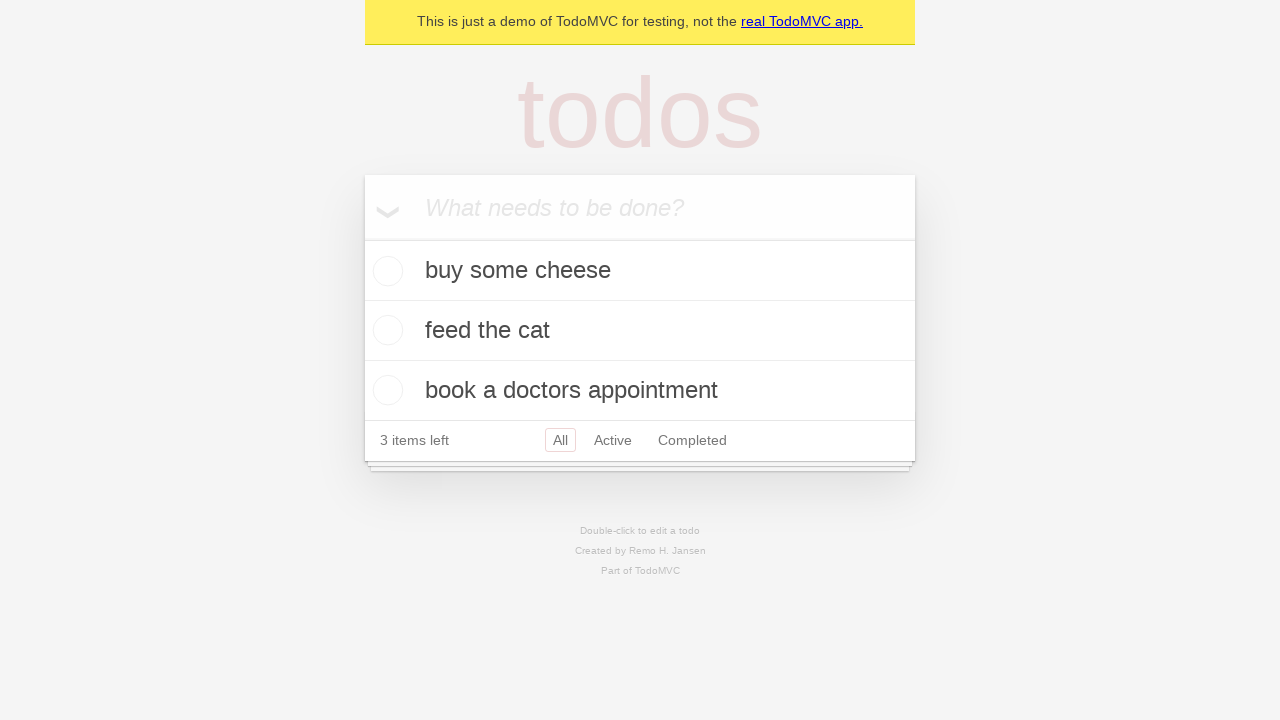

Checked the second todo item at (385, 330) on internal:testid=[data-testid="todo-item"s] >> nth=1 >> internal:role=checkbox
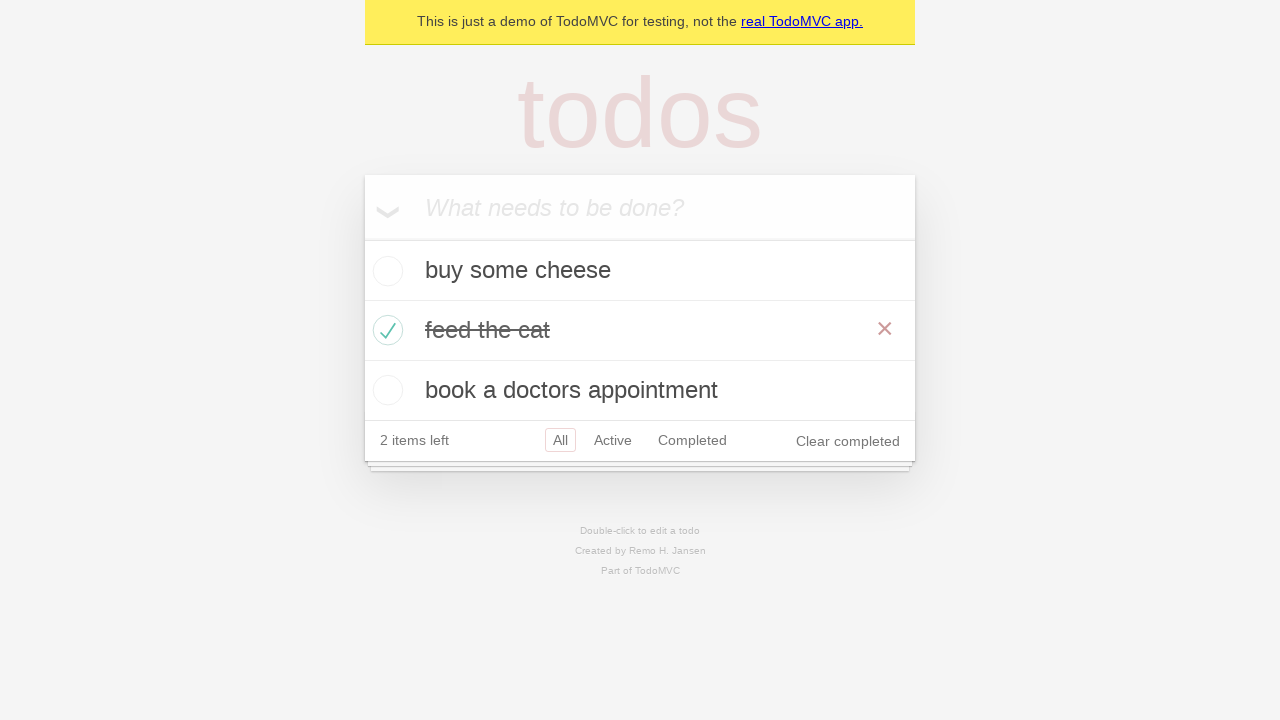

Clicked Active filter link at (613, 440) on internal:role=link[name="Active"i]
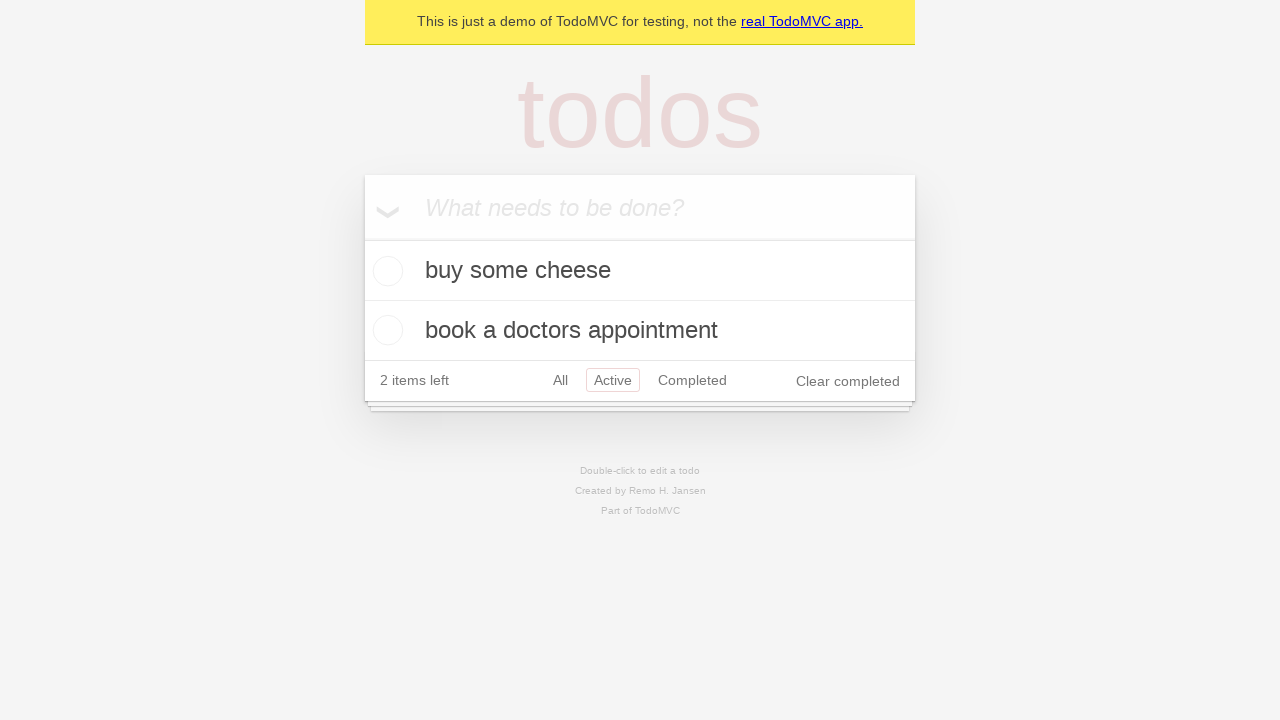

Filtered view loaded showing active items
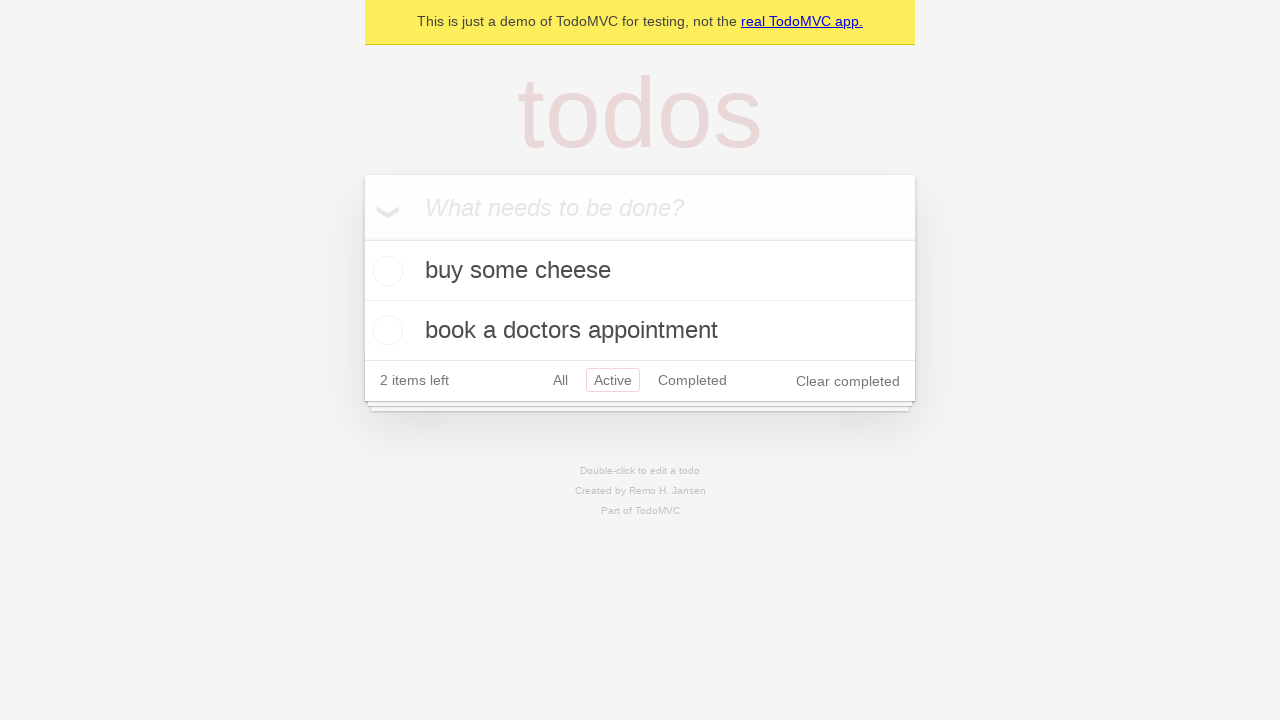

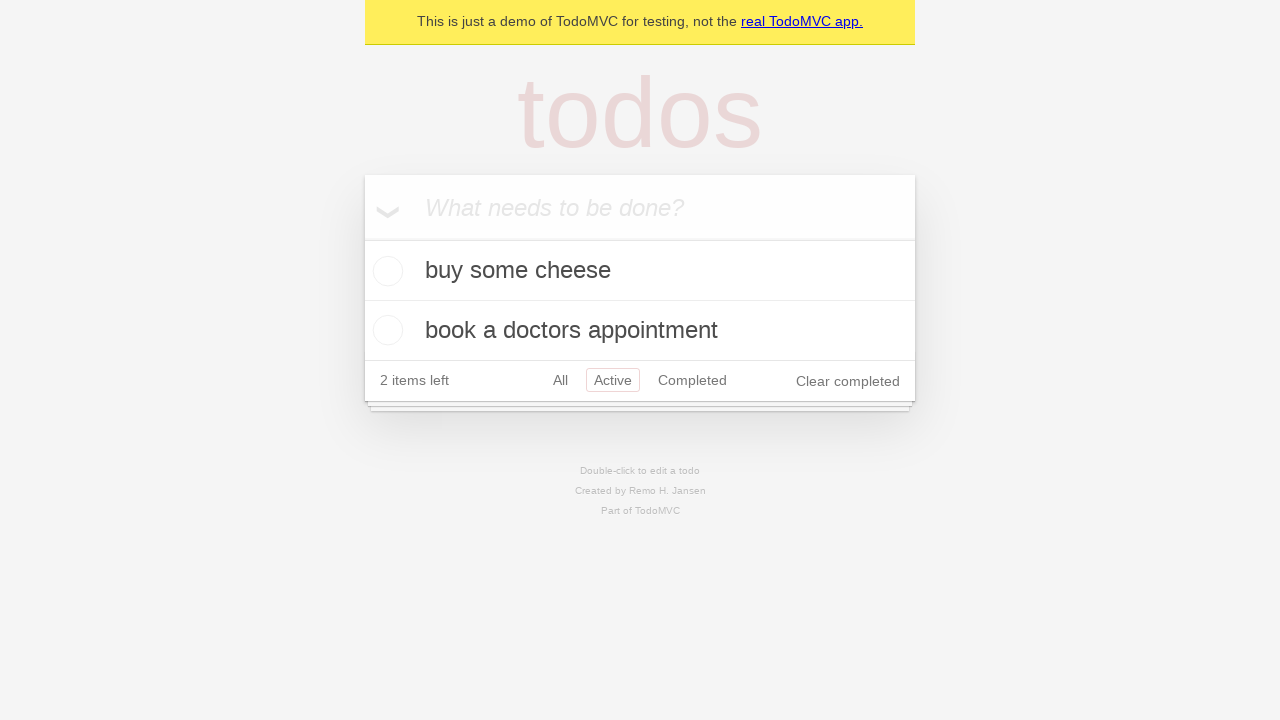